Tests that clicking the Sign up link navigates to the signup page

Starting URL: https://cannatrader-frontend.vercel.app/home

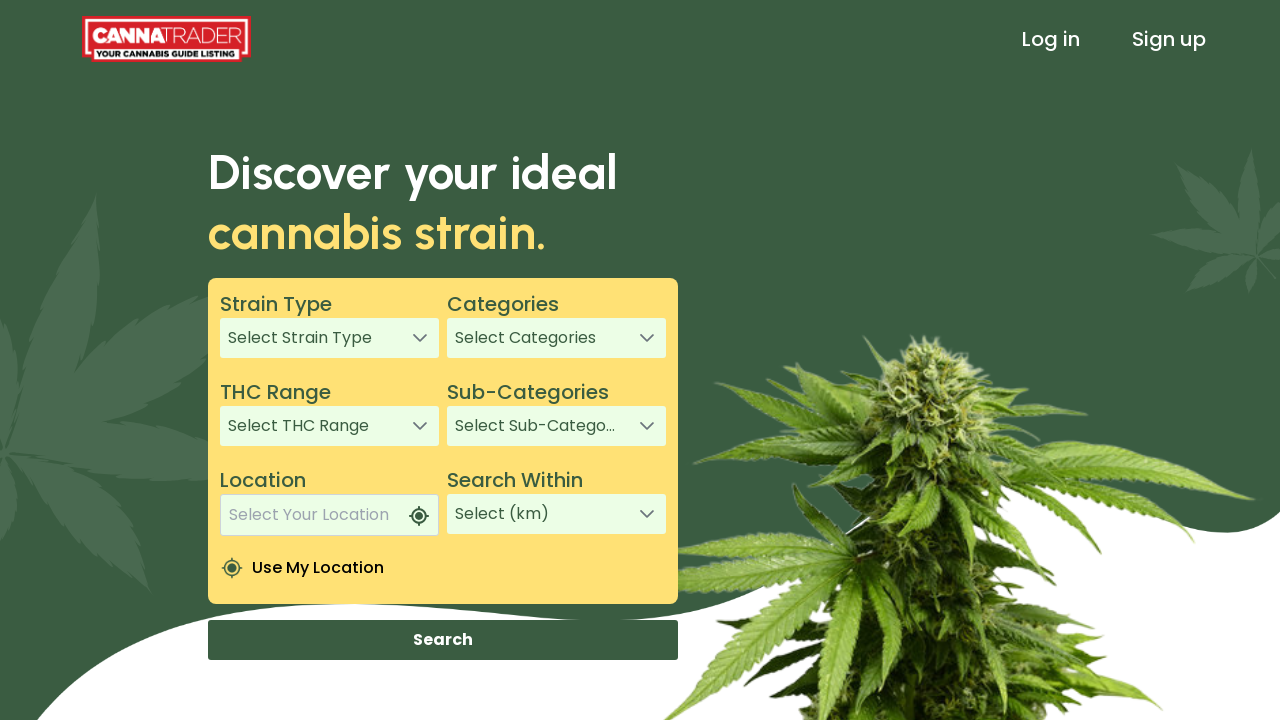

Navigated to home page
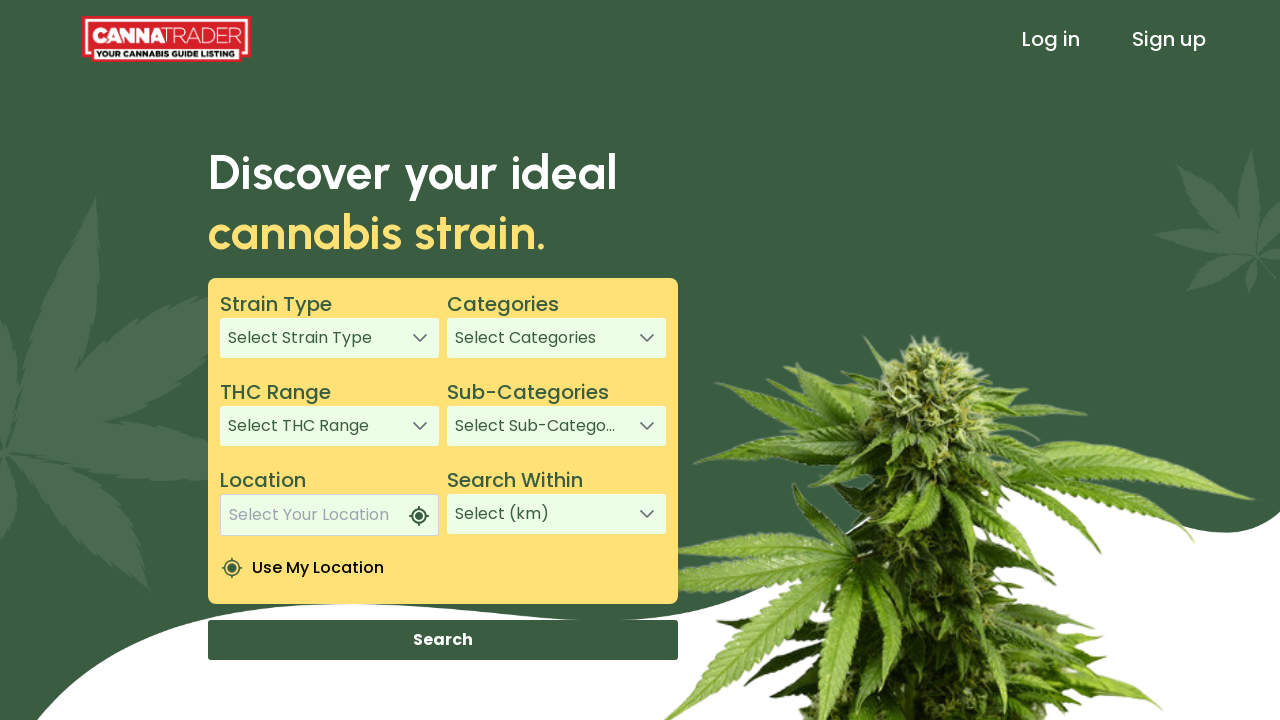

Clicked Sign up link in header at (1169, 39) on xpath=/html/body/app-root/app-header/div[1]/header/div[3]/a[2]
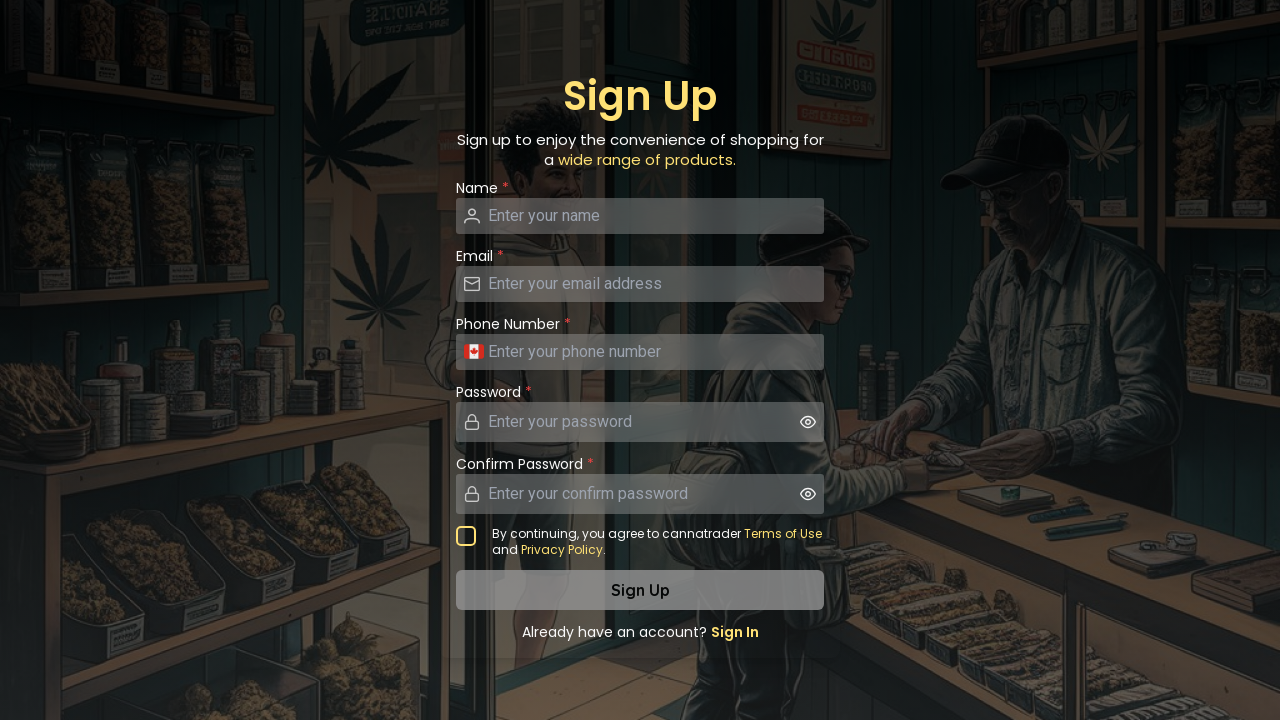

Successfully navigated to signup page
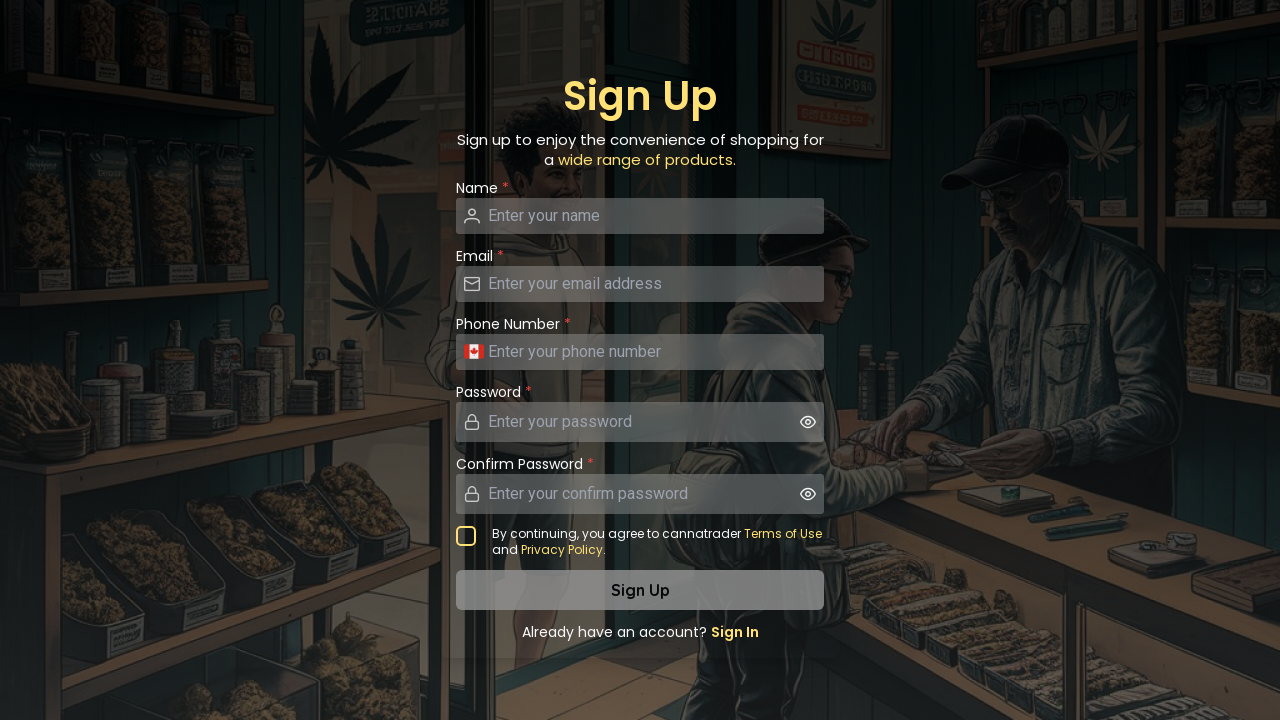

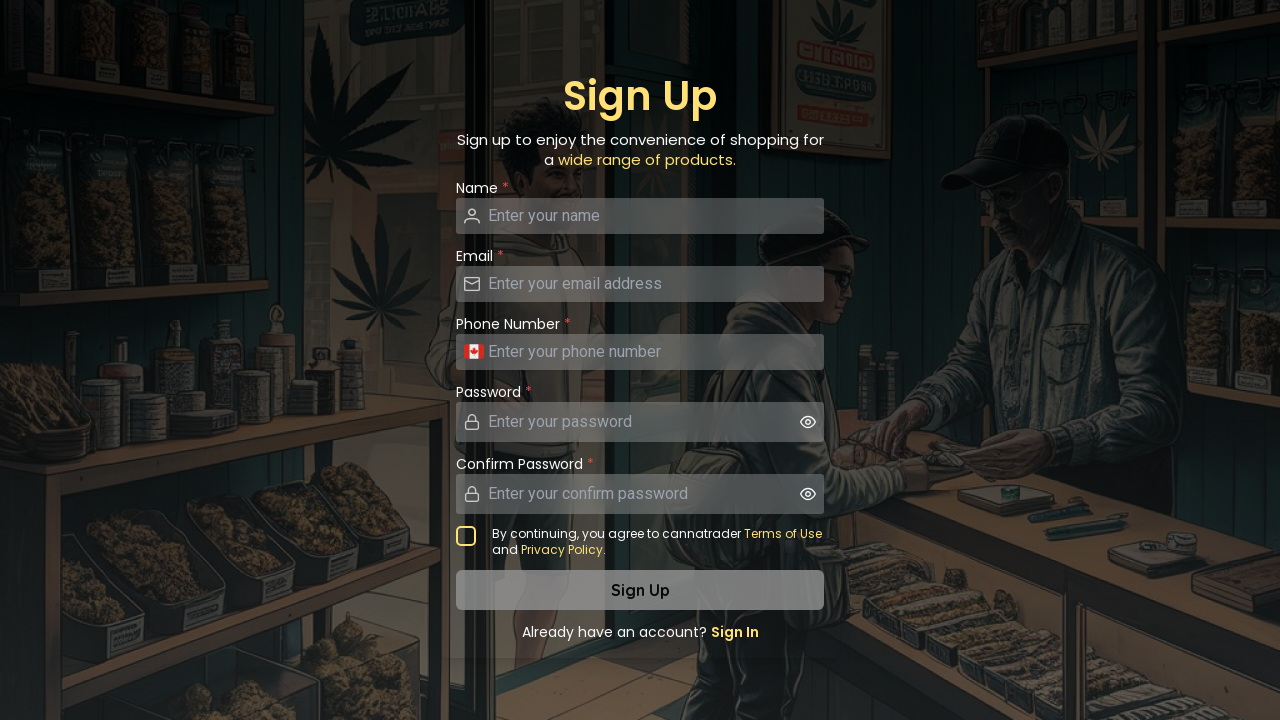